Tests the password reset functionality by navigating to forgot password page, entering a username, and submitting the reset request

Starting URL: https://opensource-demo.orangehrmlive.com/web/index.php/auth/login

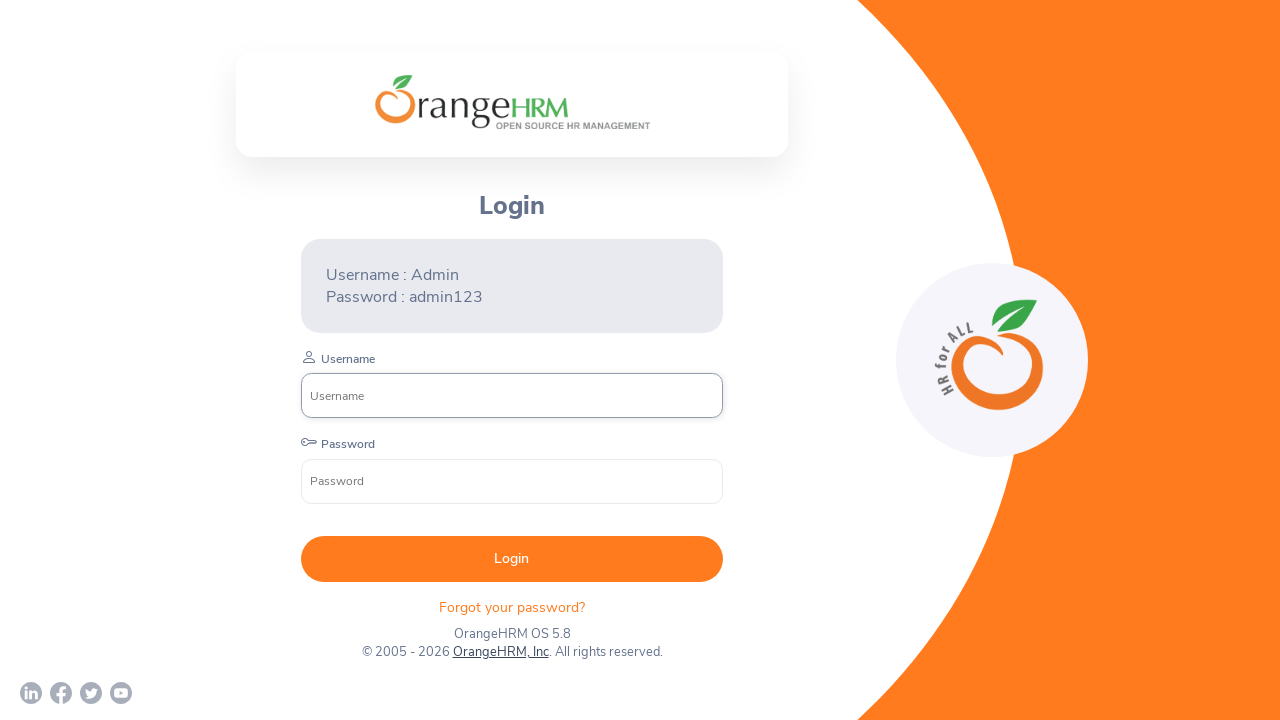

Clicked forgot password link at (512, 607) on .orangehrm-login-forgot
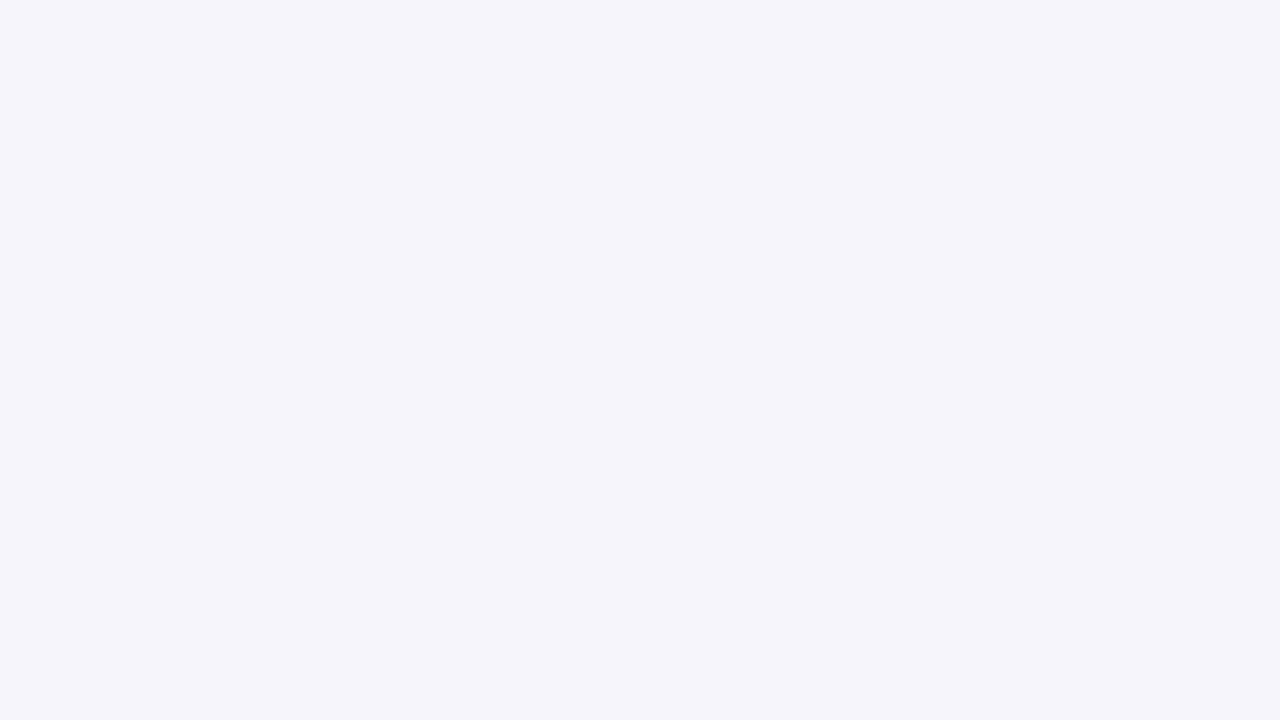

Entered username 'Aruna' in password reset form on //*[@id="app"]/div[1]/div[1]/div/form/div[1]/div/div[2]/input
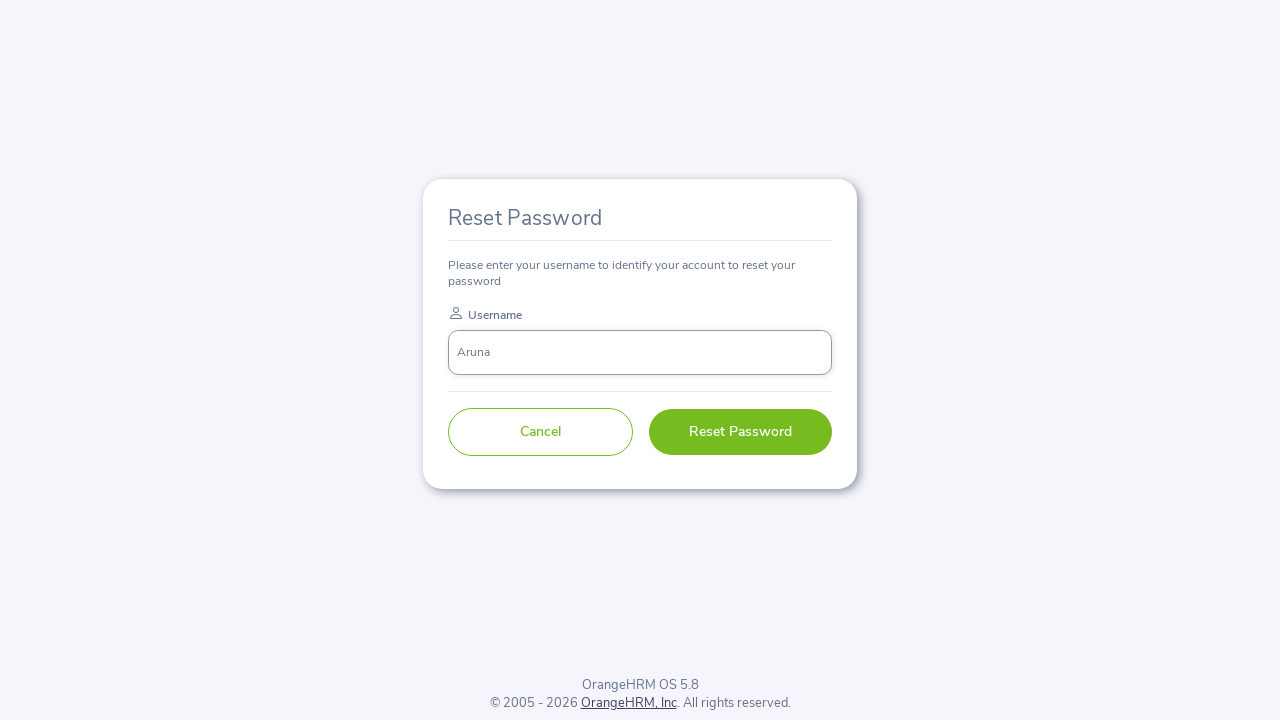

Clicked reset password button to submit reset request at (740, 432) on xpath=//*[@id="app"]/div[1]/div[1]/div/form/div[2]/button[2]
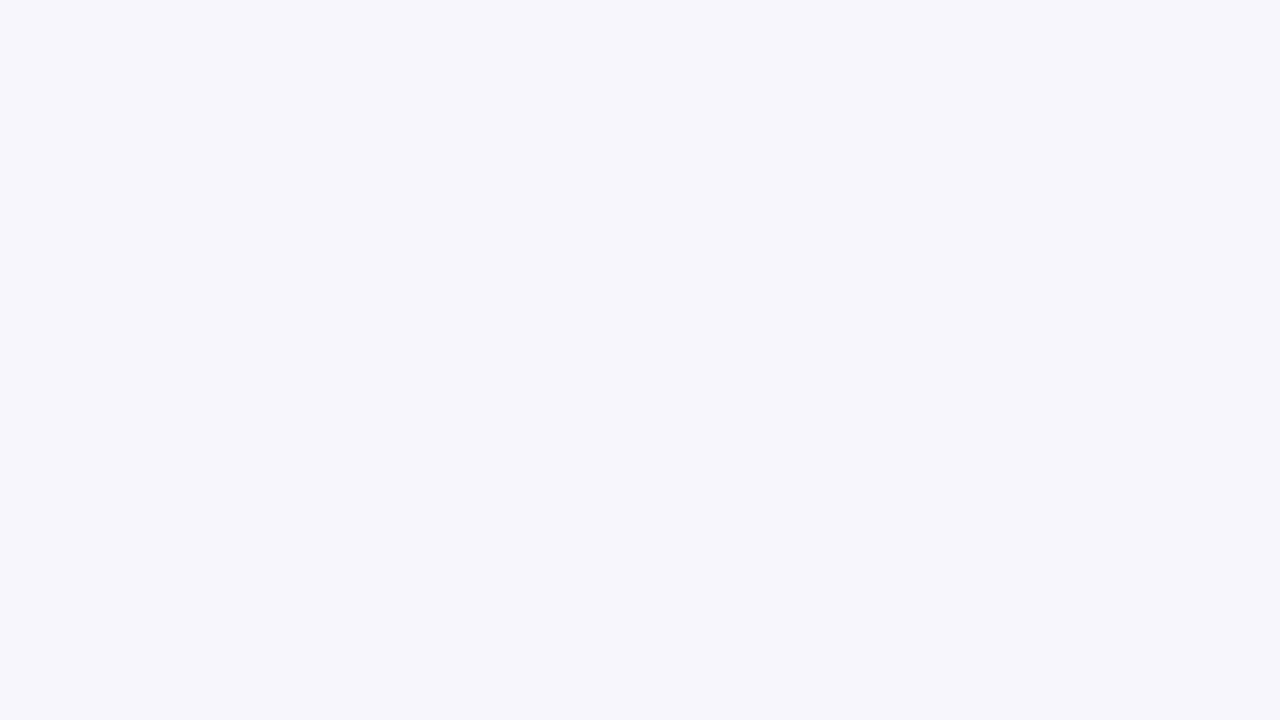

Confirmation message element loaded
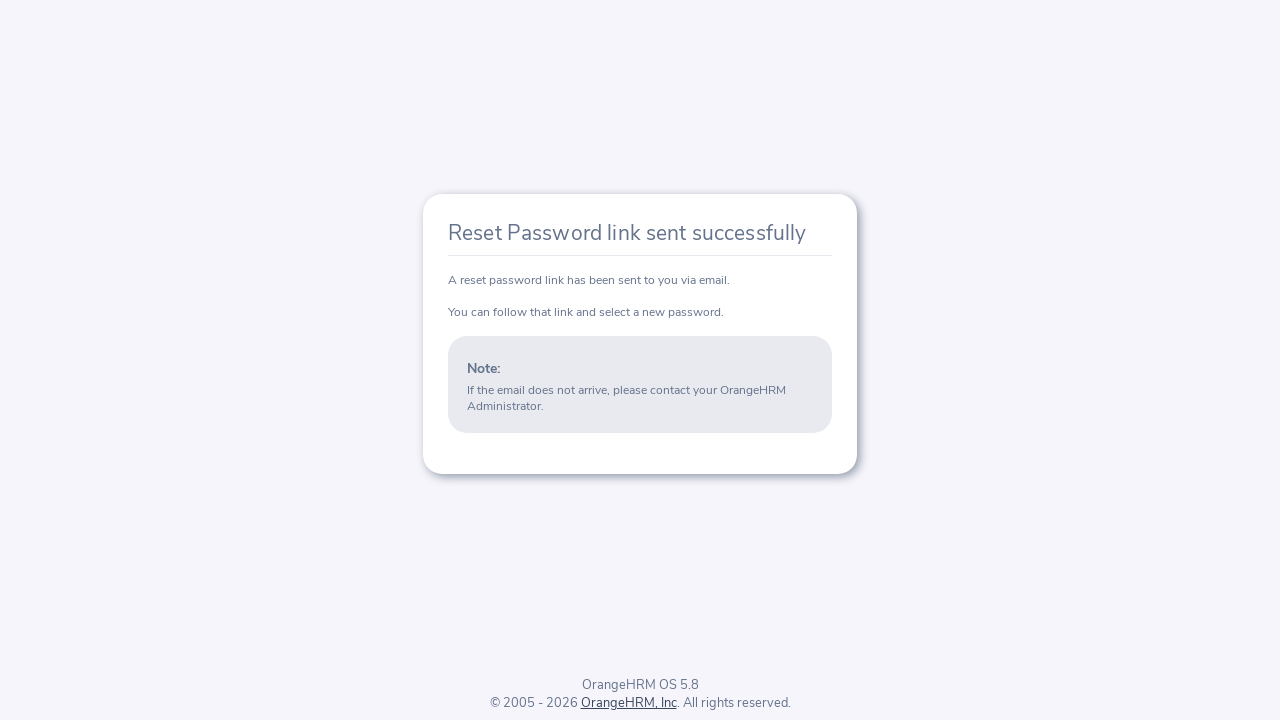

Verified confirmation message: 'A reset password link has been sent to you via email.'
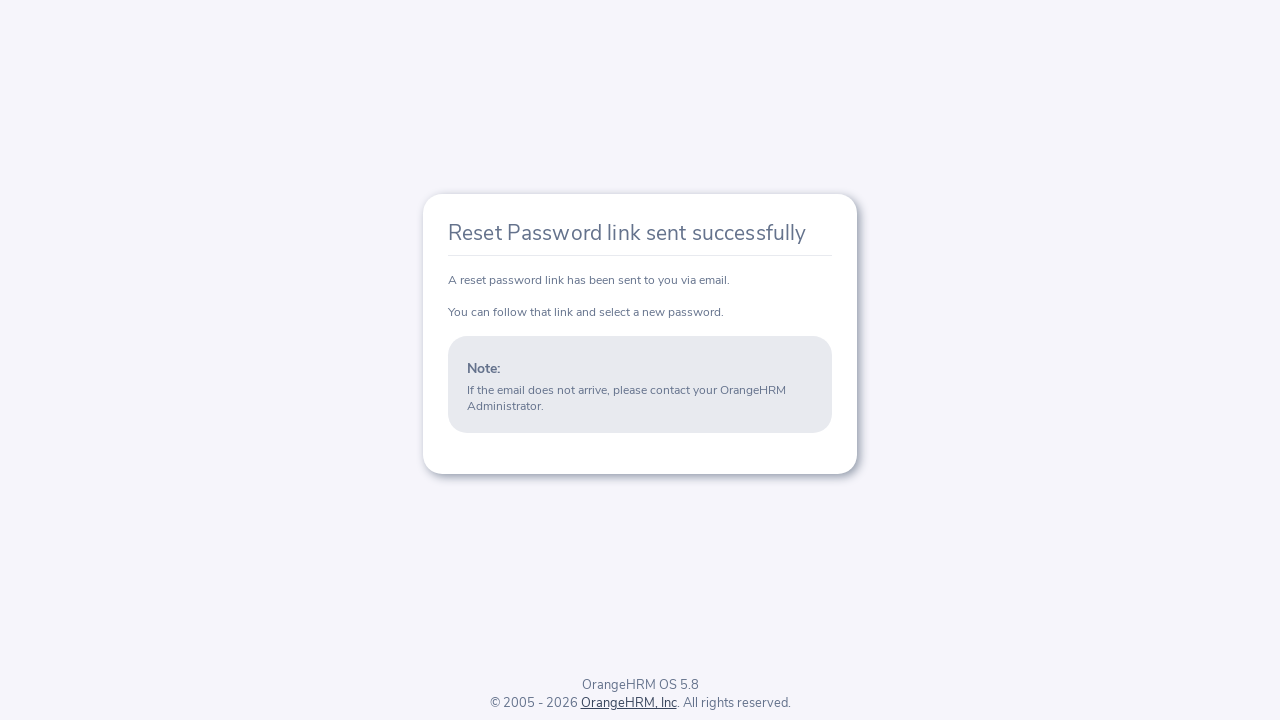

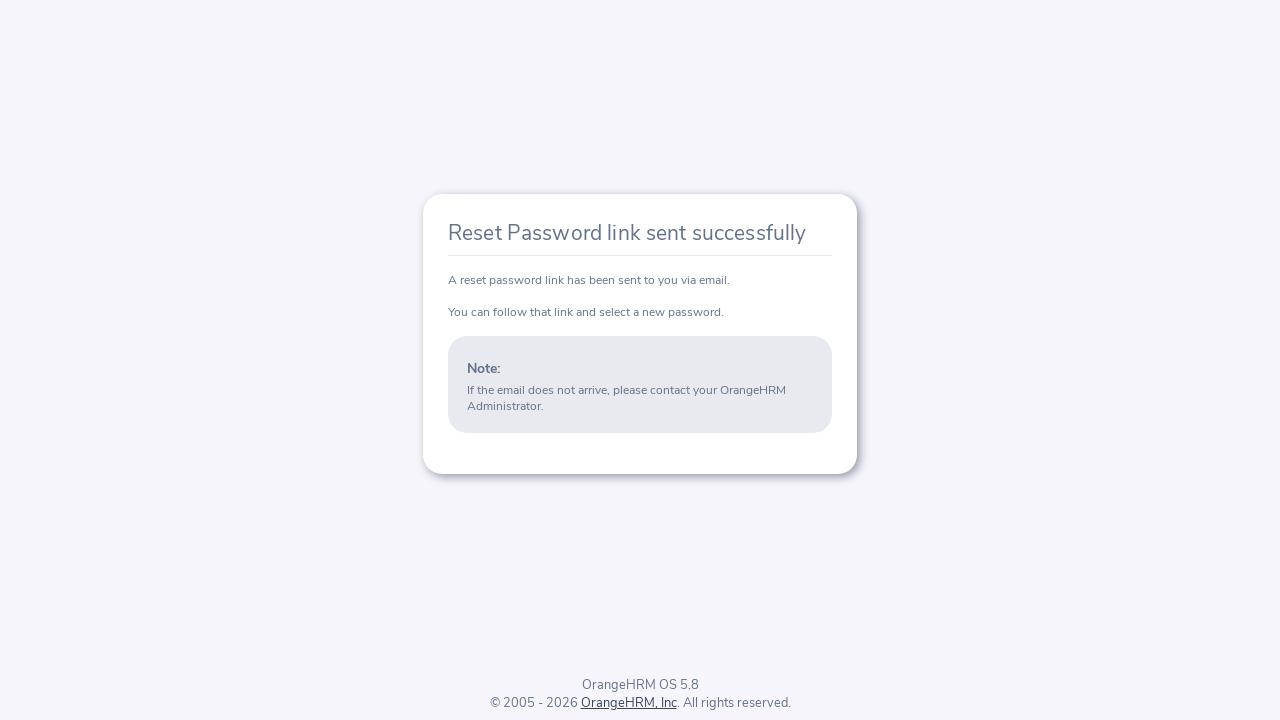